Tests the search functionality by typing a search term, correcting it with backspaces, then submitting and verifying that 2 result links appear.

Starting URL: http://zero.webappsecurity.com/

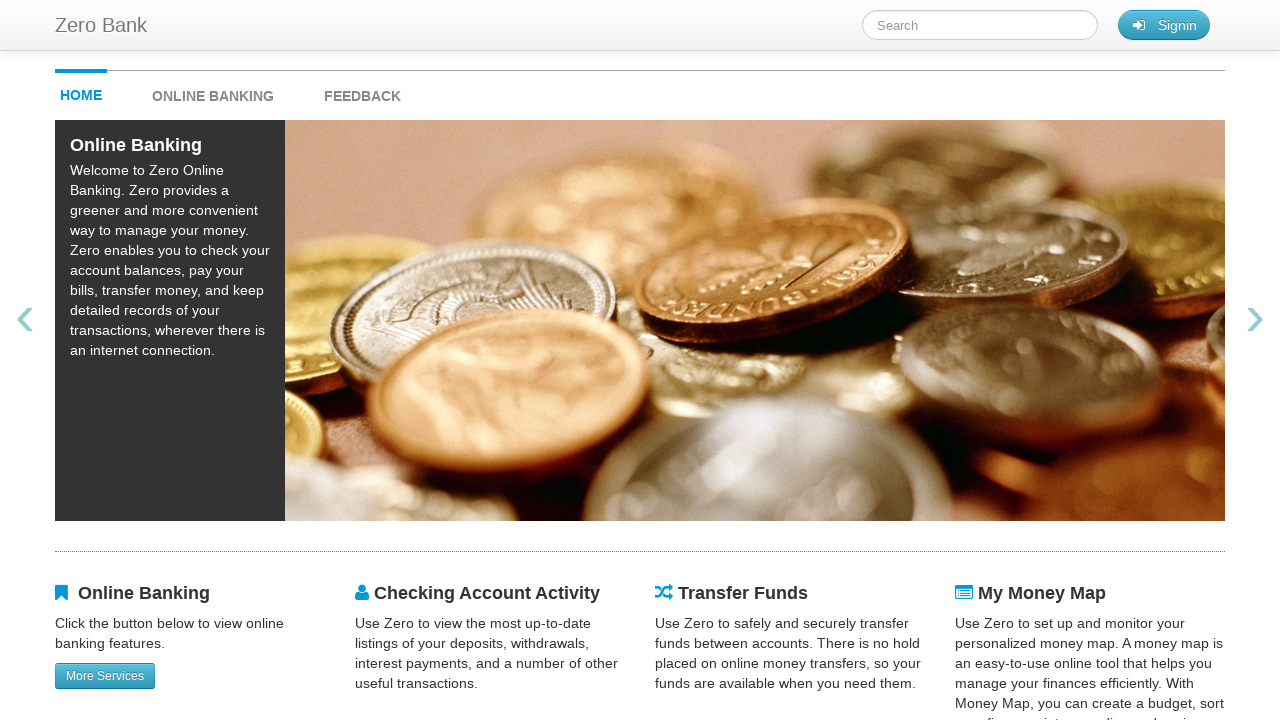

Typed initial search term 'bonc' into search field on #searchTerm
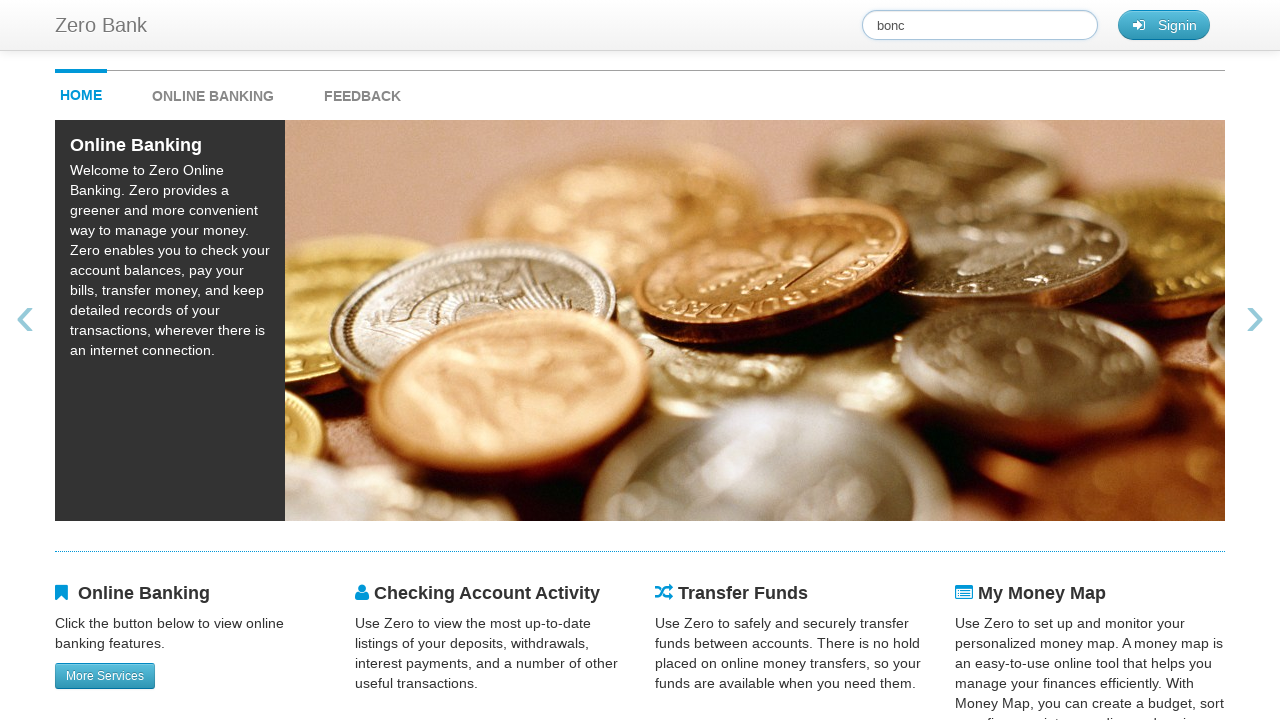

Pressed Backspace to delete character
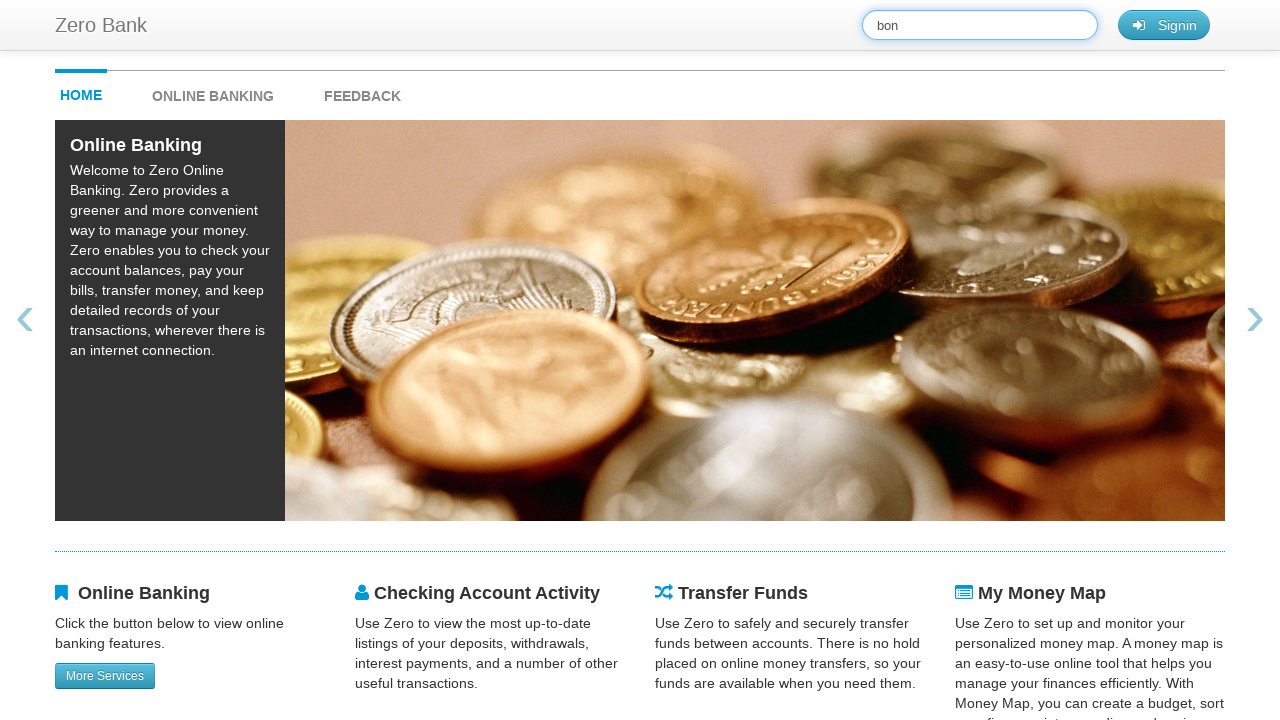

Pressed Backspace to delete character
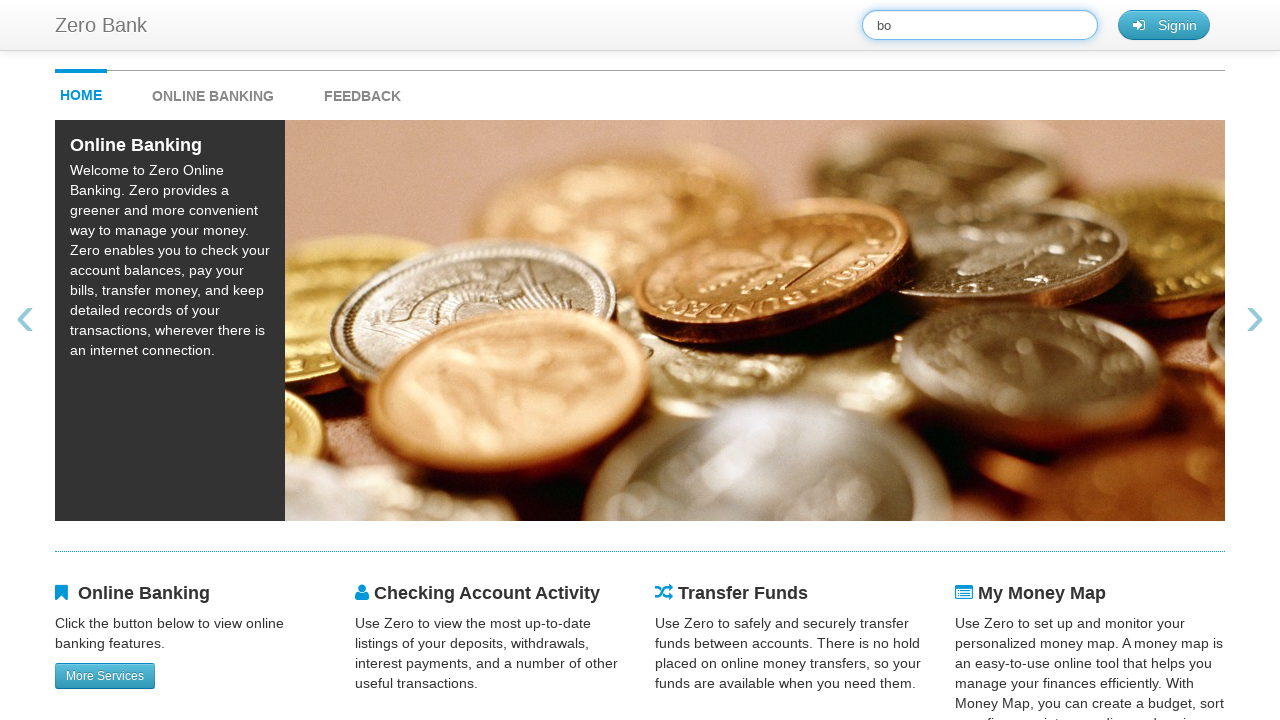

Pressed Backspace to delete character
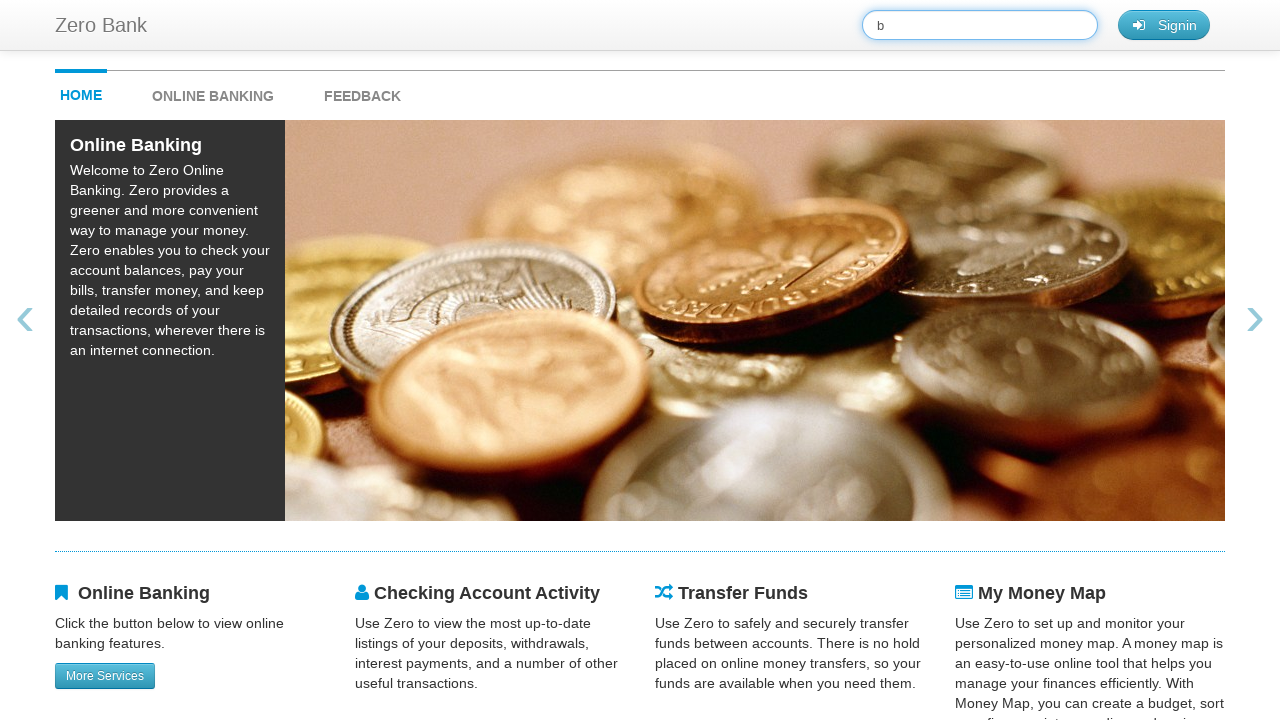

Pressed Backspace to delete character
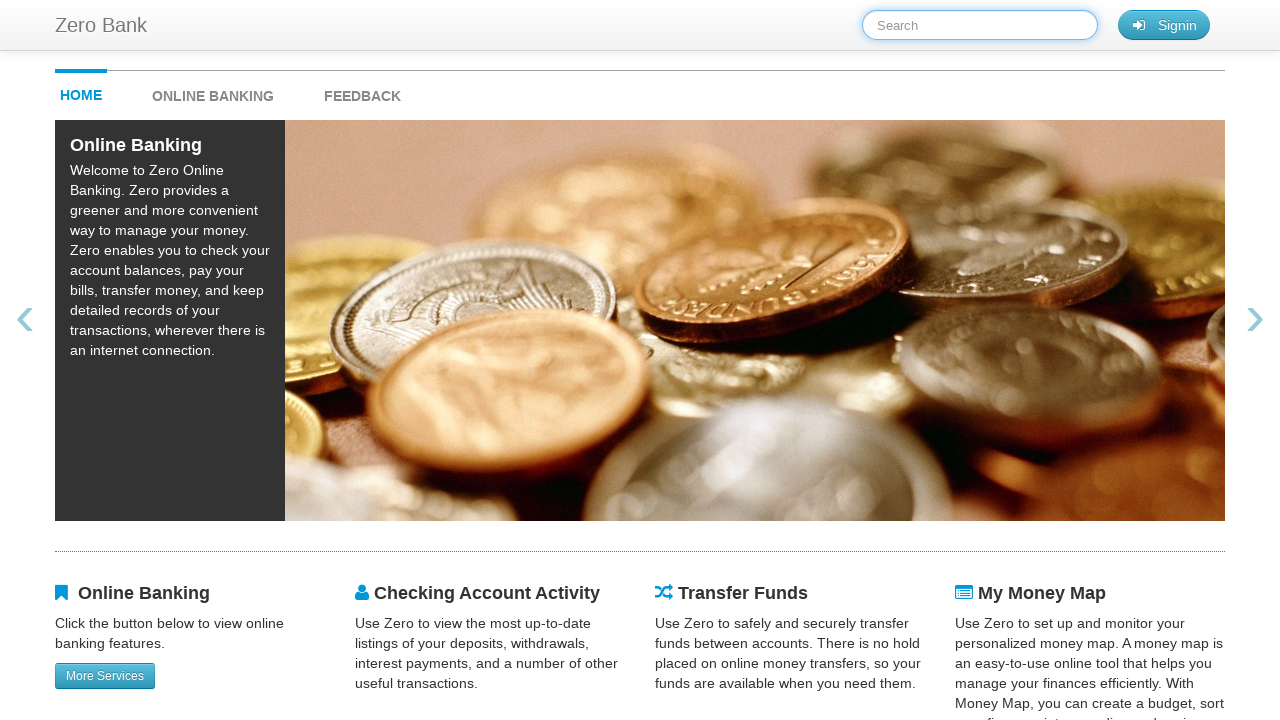

Typed corrected search term 'bank' into search field on #searchTerm
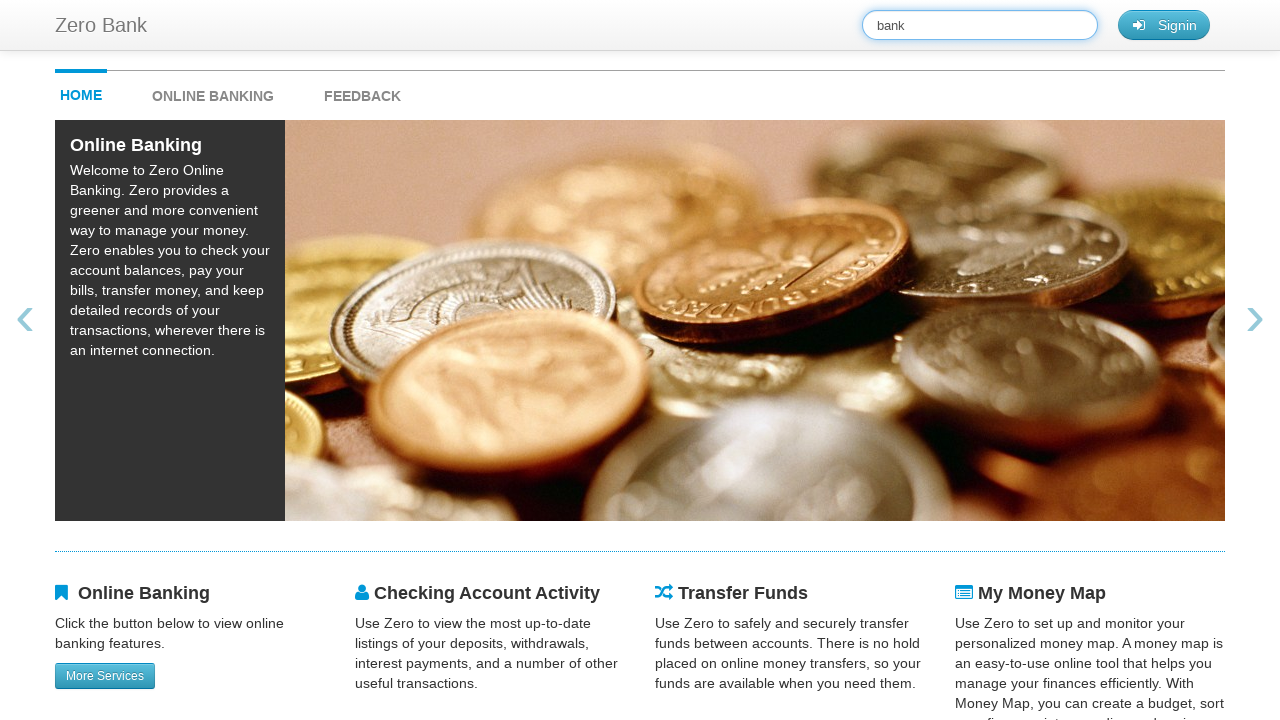

Pressed Enter to submit search
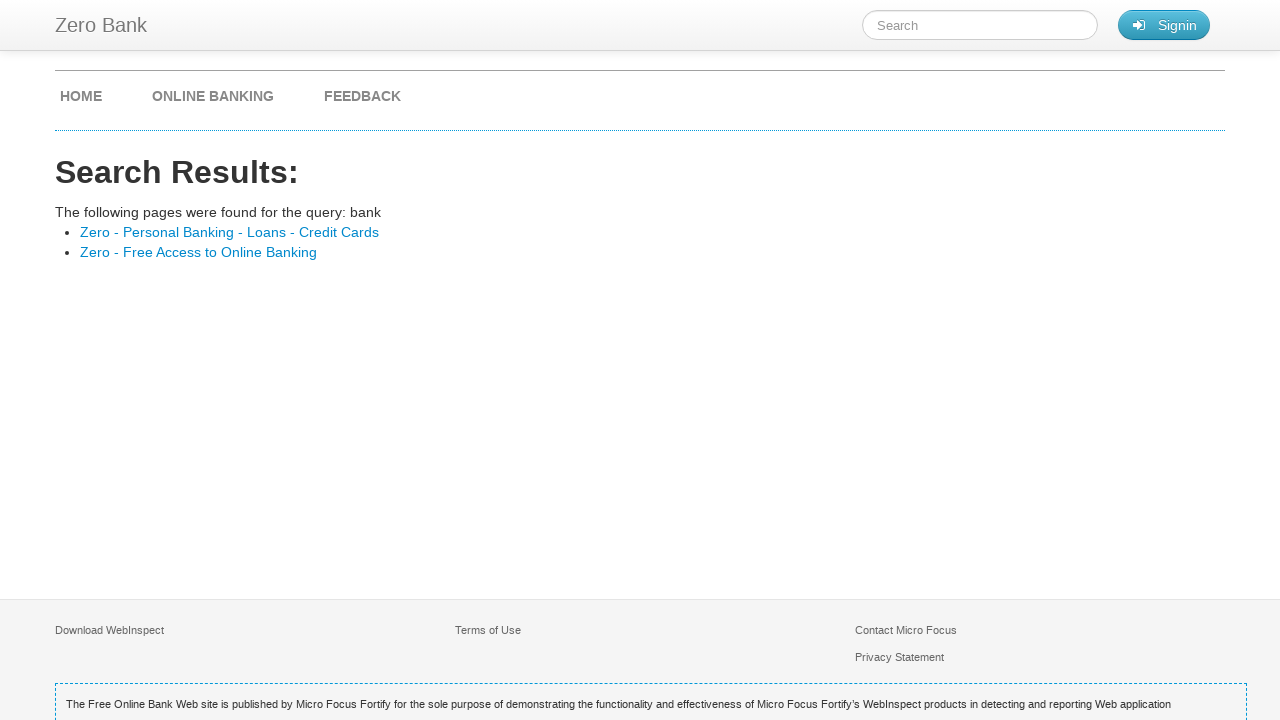

Verified that search results contain exactly 2 result links
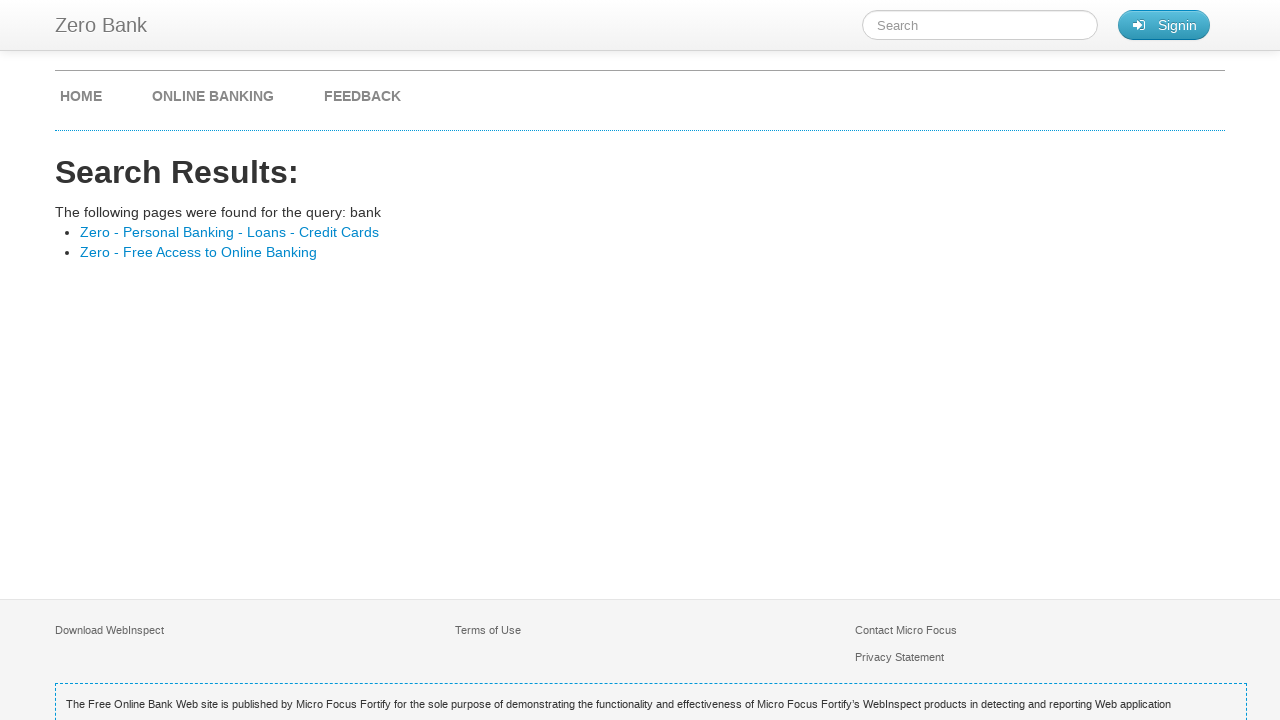

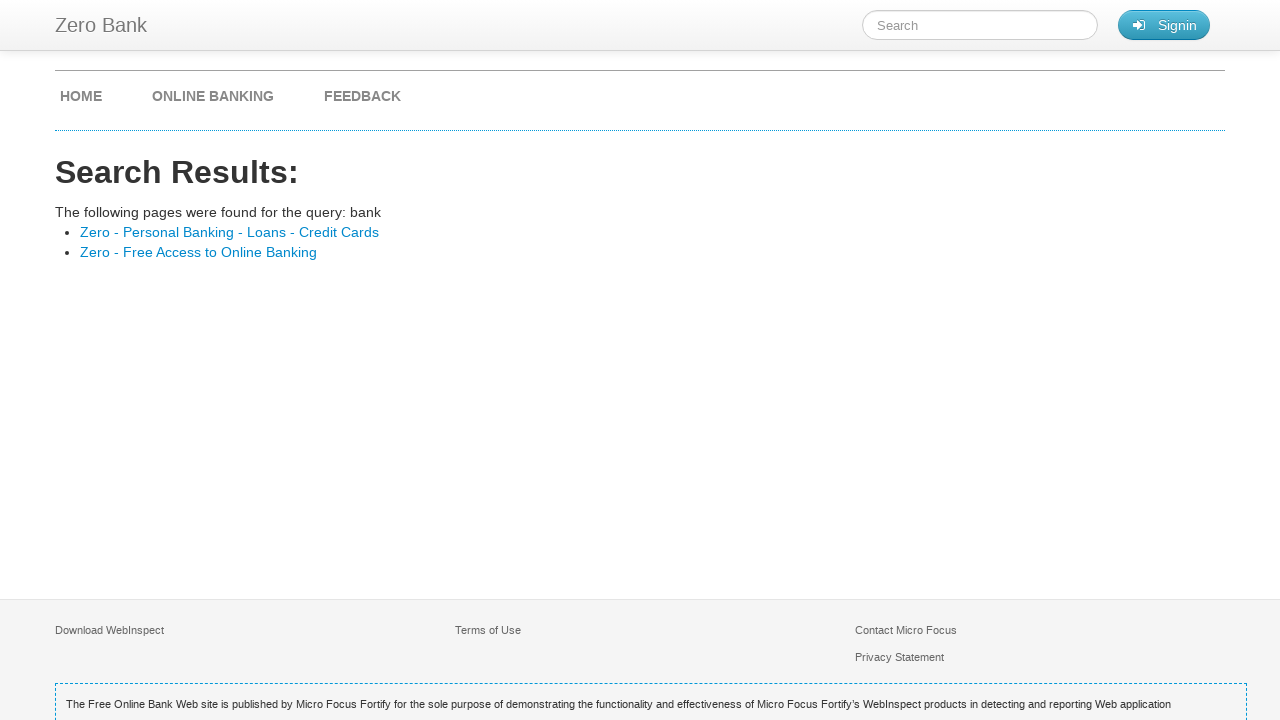